Tests Python.org search functionality by entering "pycon" in the search box and submitting the search

Starting URL: http://www.python.org

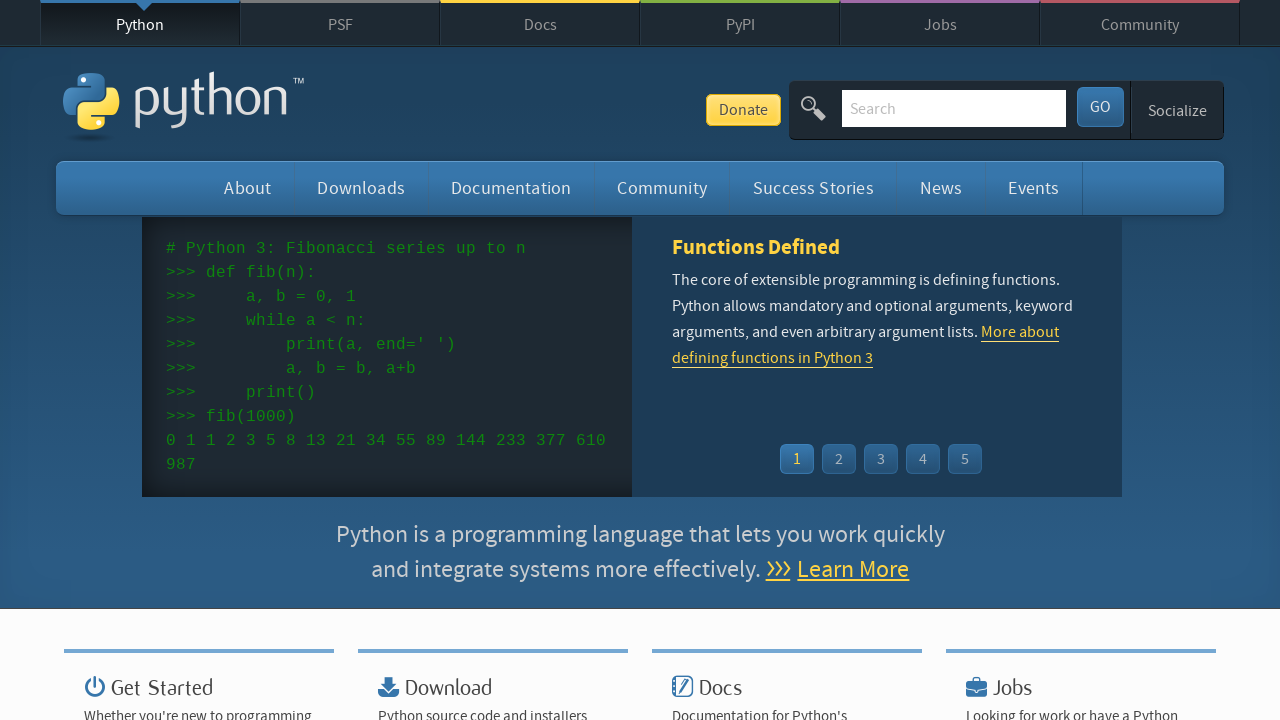

Located and cleared search input field on input[name='q']
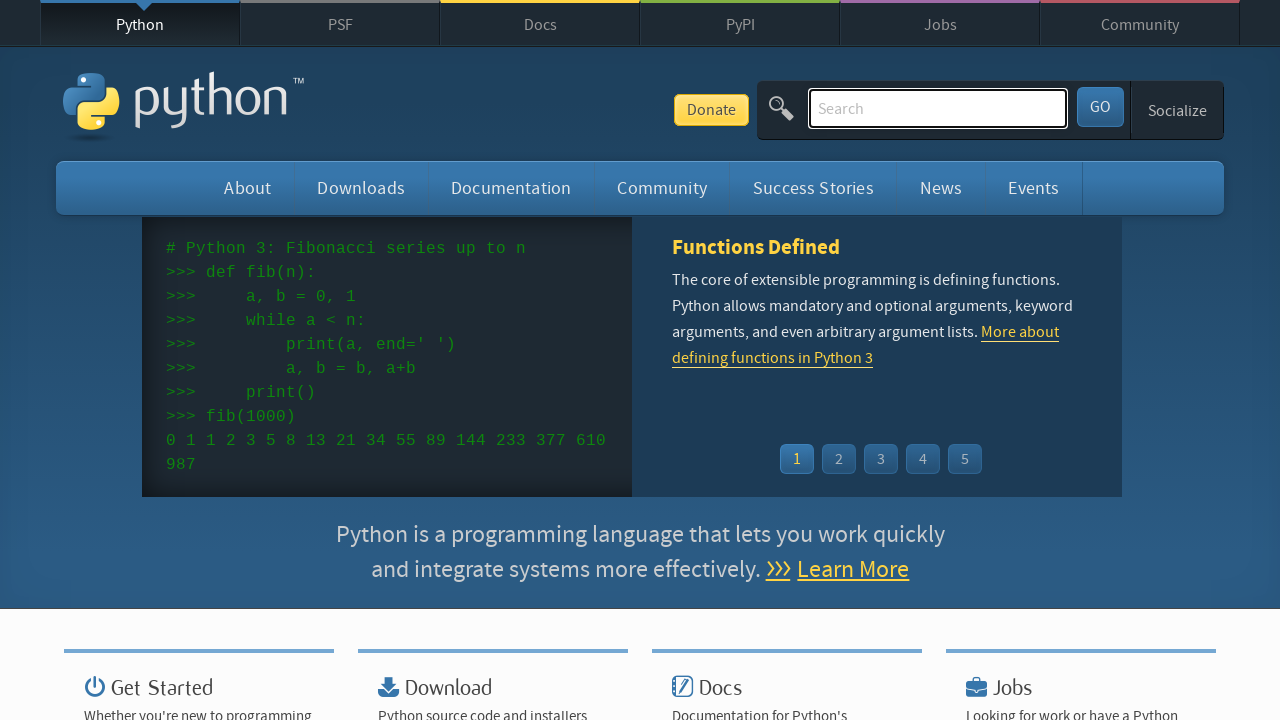

Filled search field with 'pycon' on input[name='q']
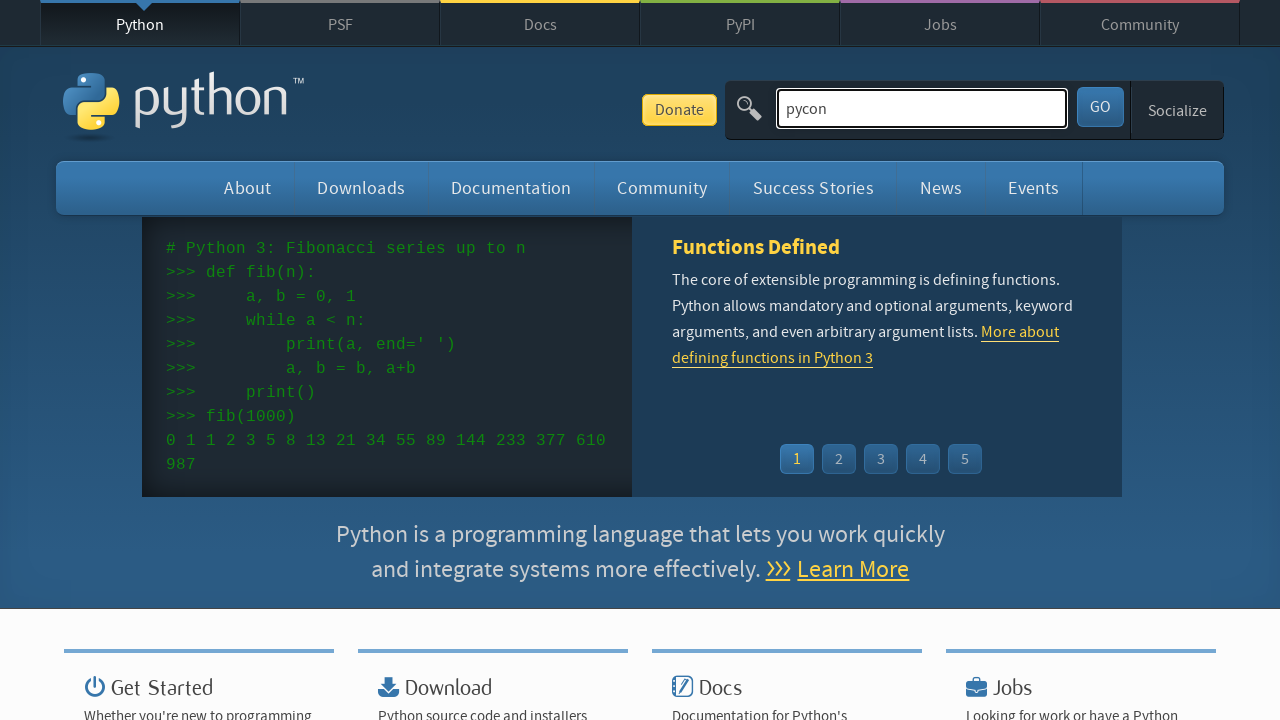

Pressed Enter to submit search on input[name='q']
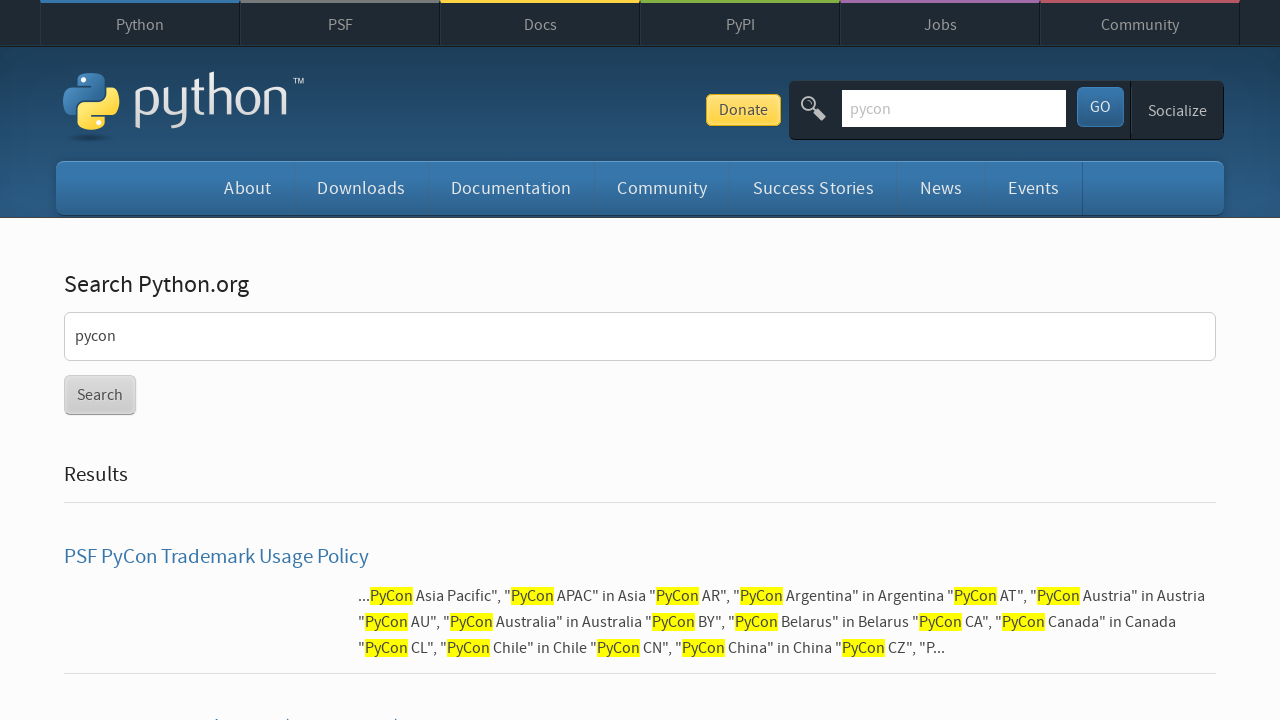

Waited for search results page to load
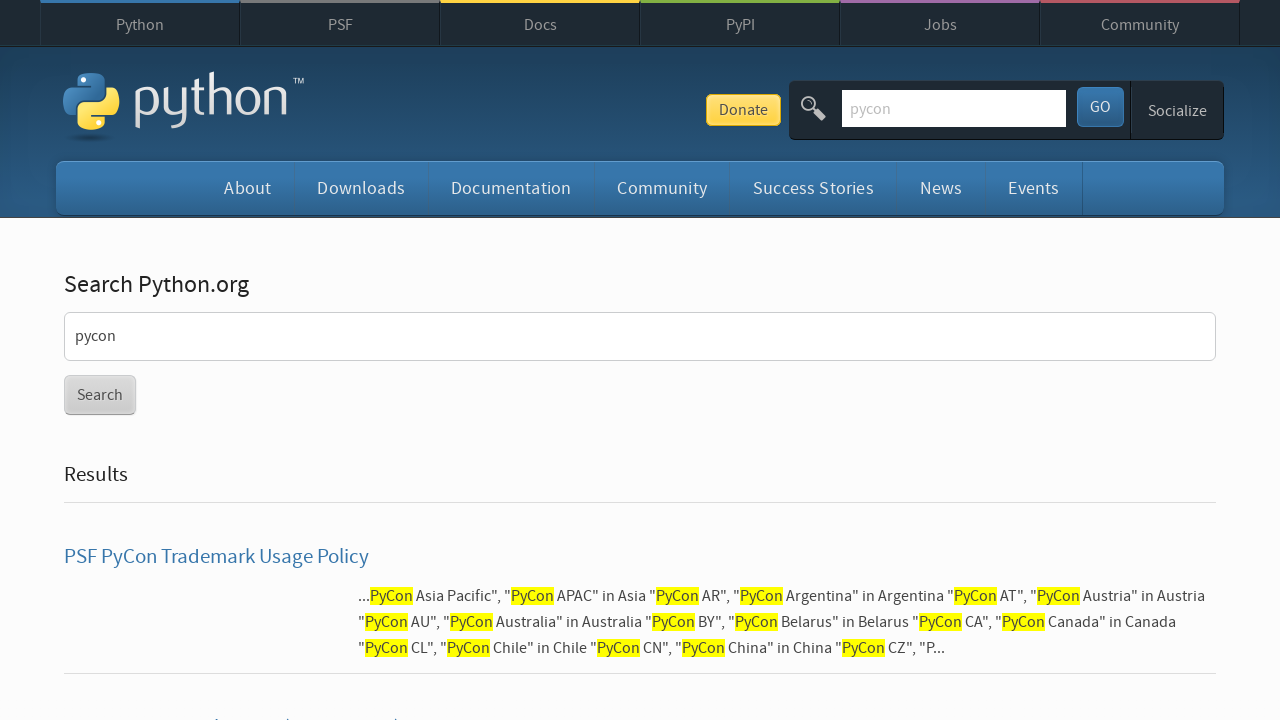

Verified search results are displayed (no 'No results found' message)
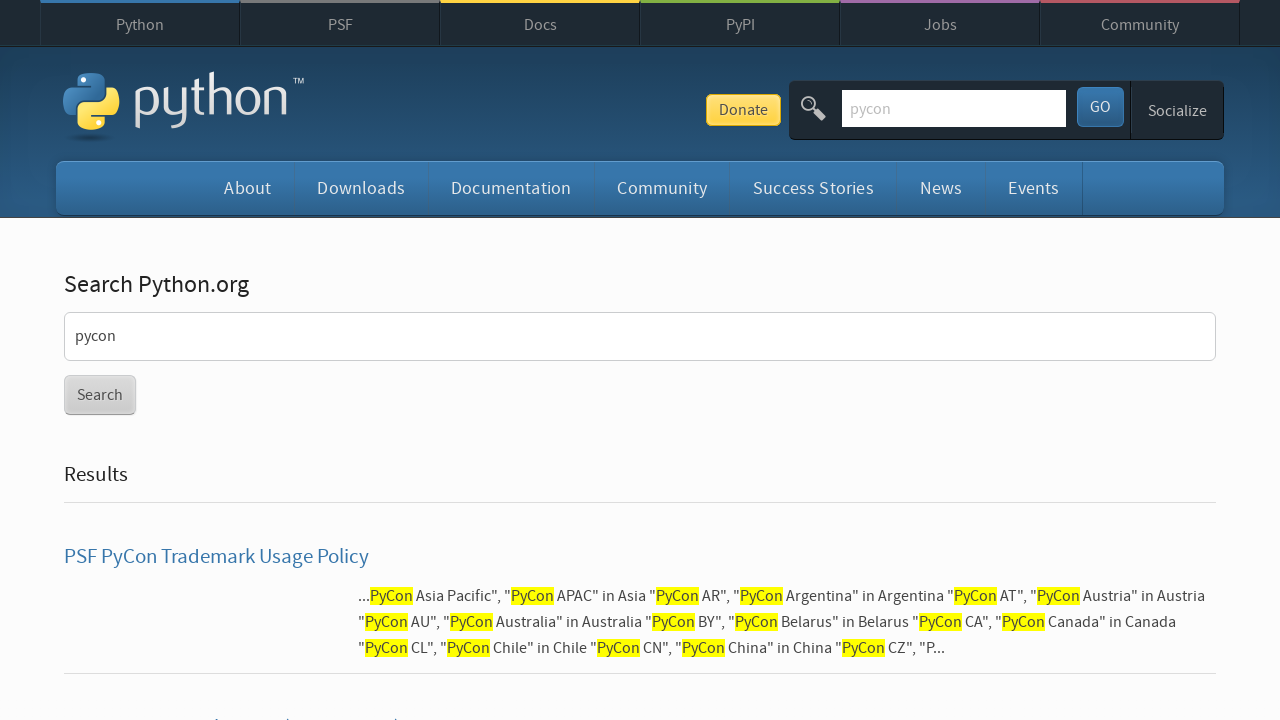

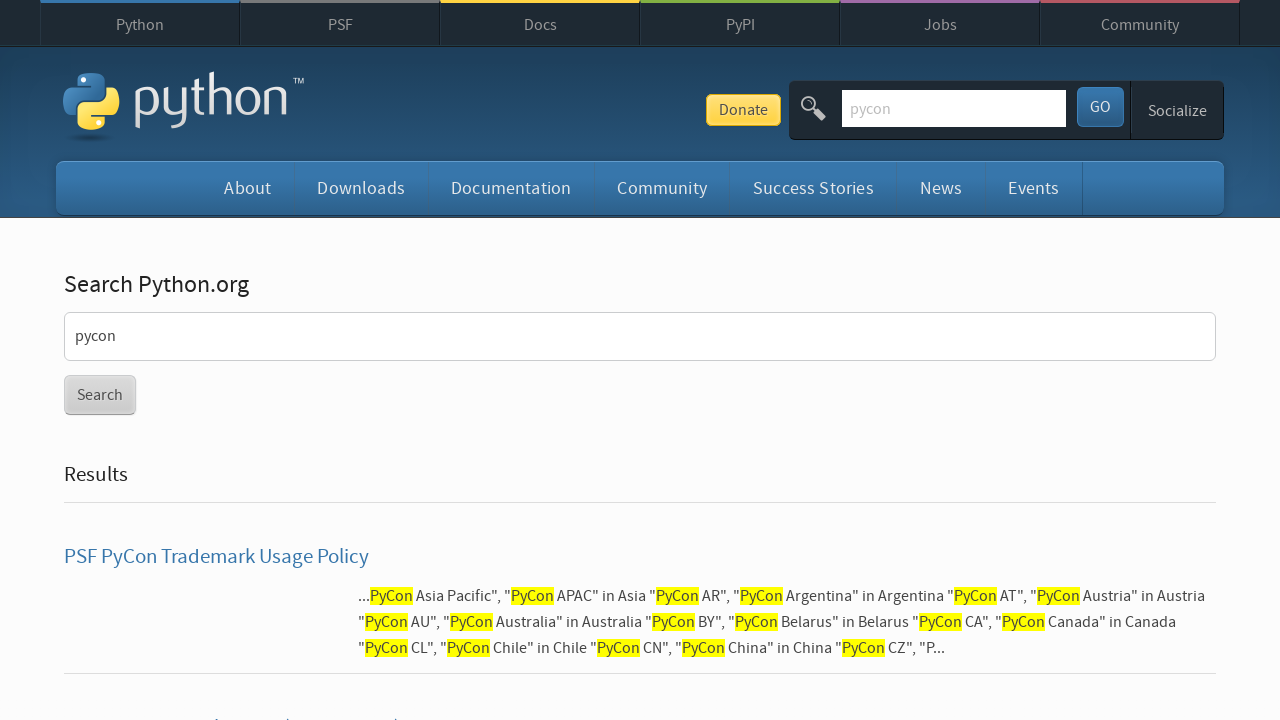